Tests nested iframe handling by navigating to the Nested Frames section, switching to a parent frame, then to a child iframe within it, and switching back to parent and default content.

Starting URL: https://demoqa.com/alertsWindows

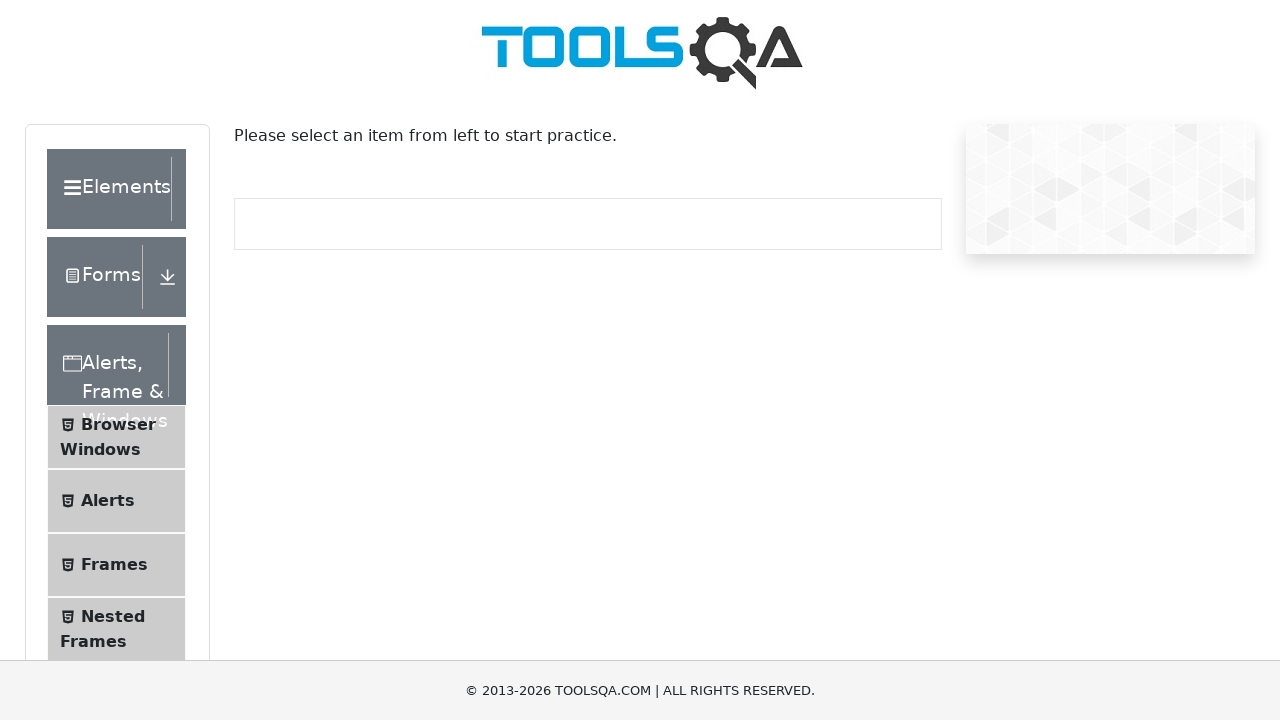

Scrolled down 200 pixels to reveal menu items
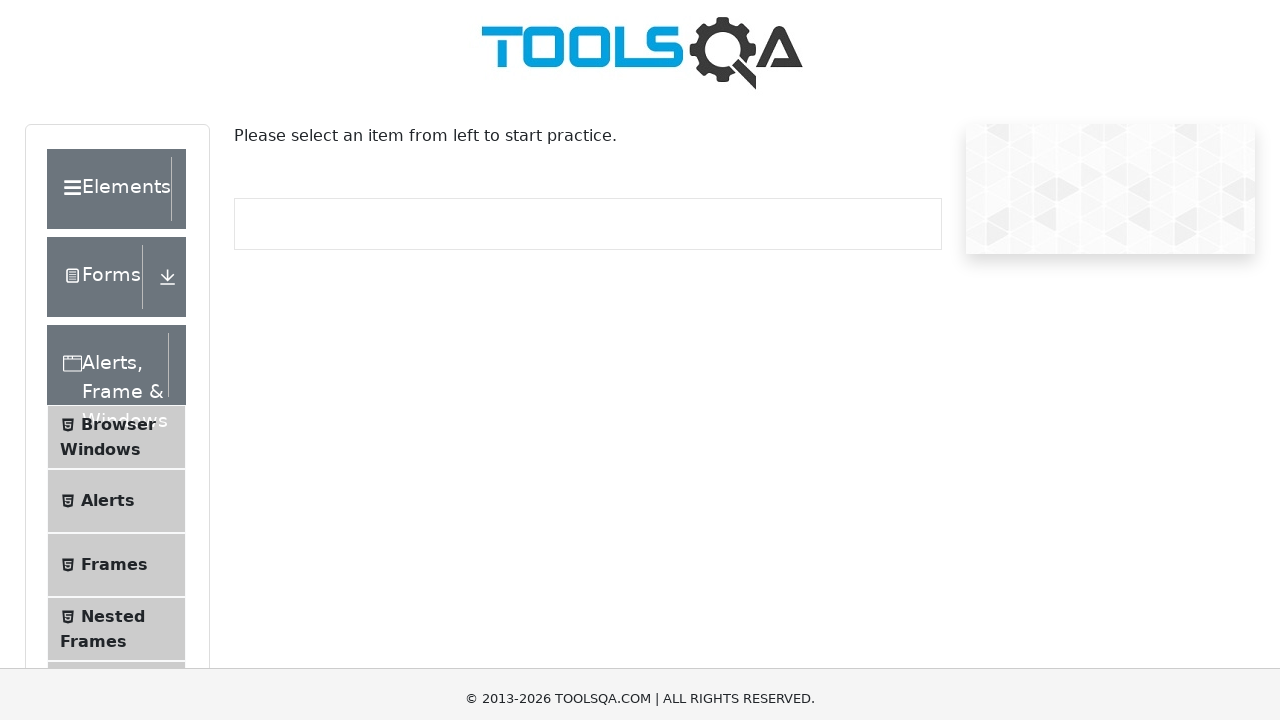

Clicked on 'Nested Frames' menu item at (113, 416) on xpath=//span[text()='Nested Frames']
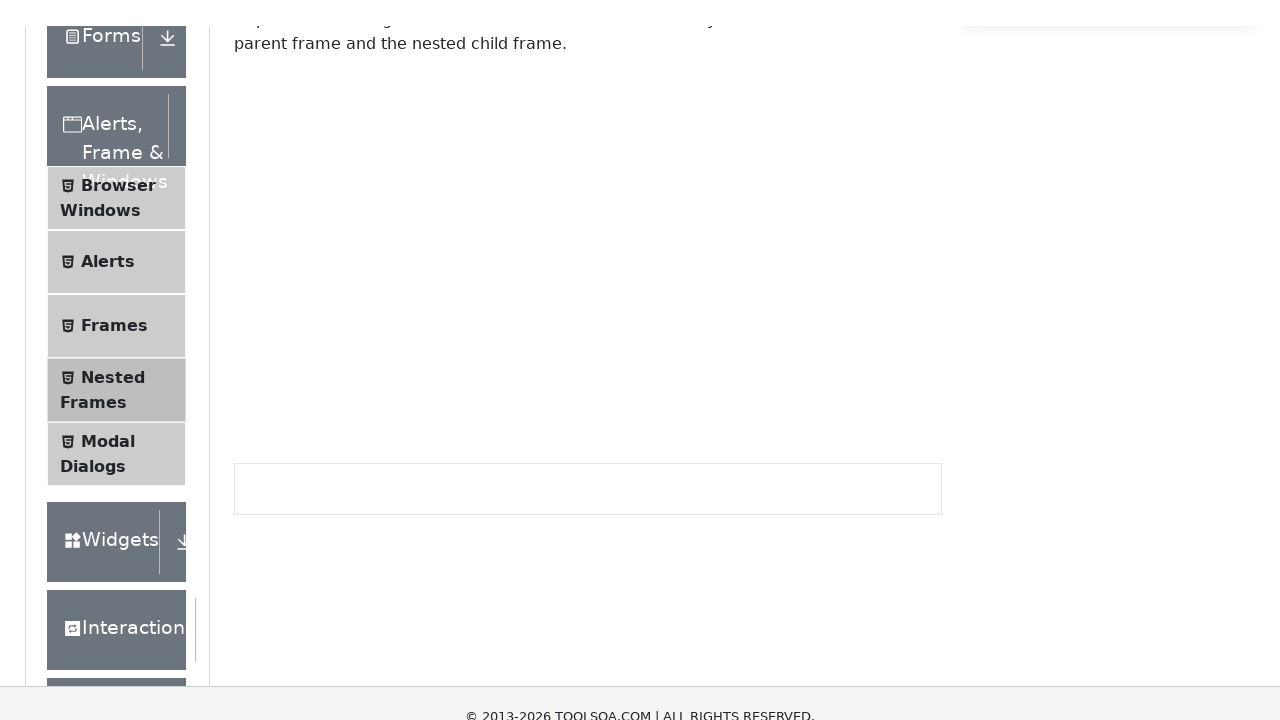

Nested frames page loaded, iframe#frame1 is visible
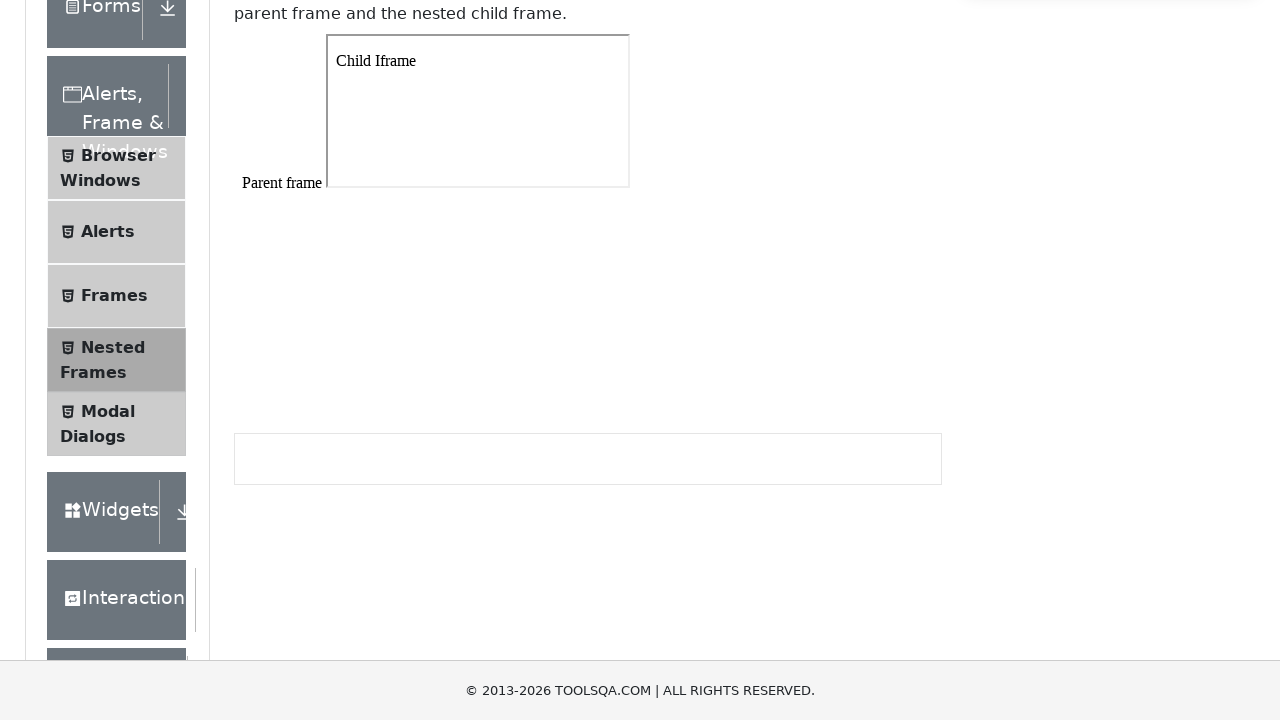

Scrolled down 200 pixels to fully view frames
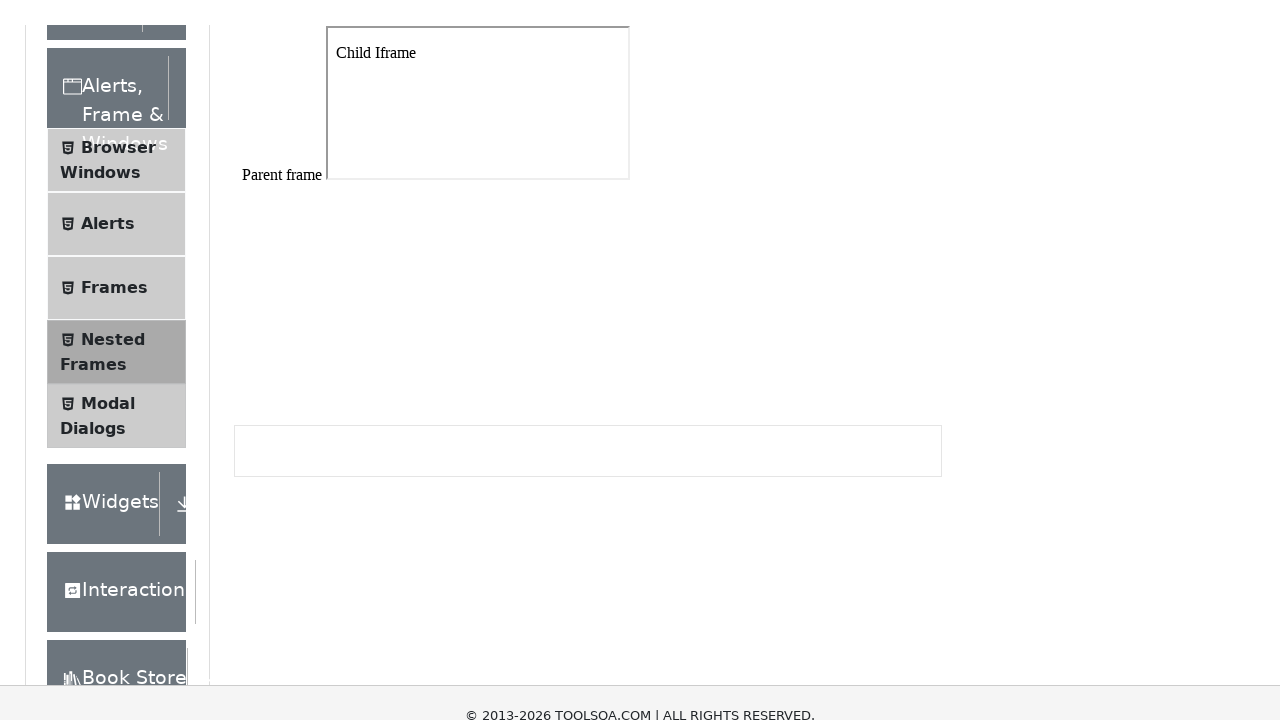

Switched to parent frame (iframe#frame1)
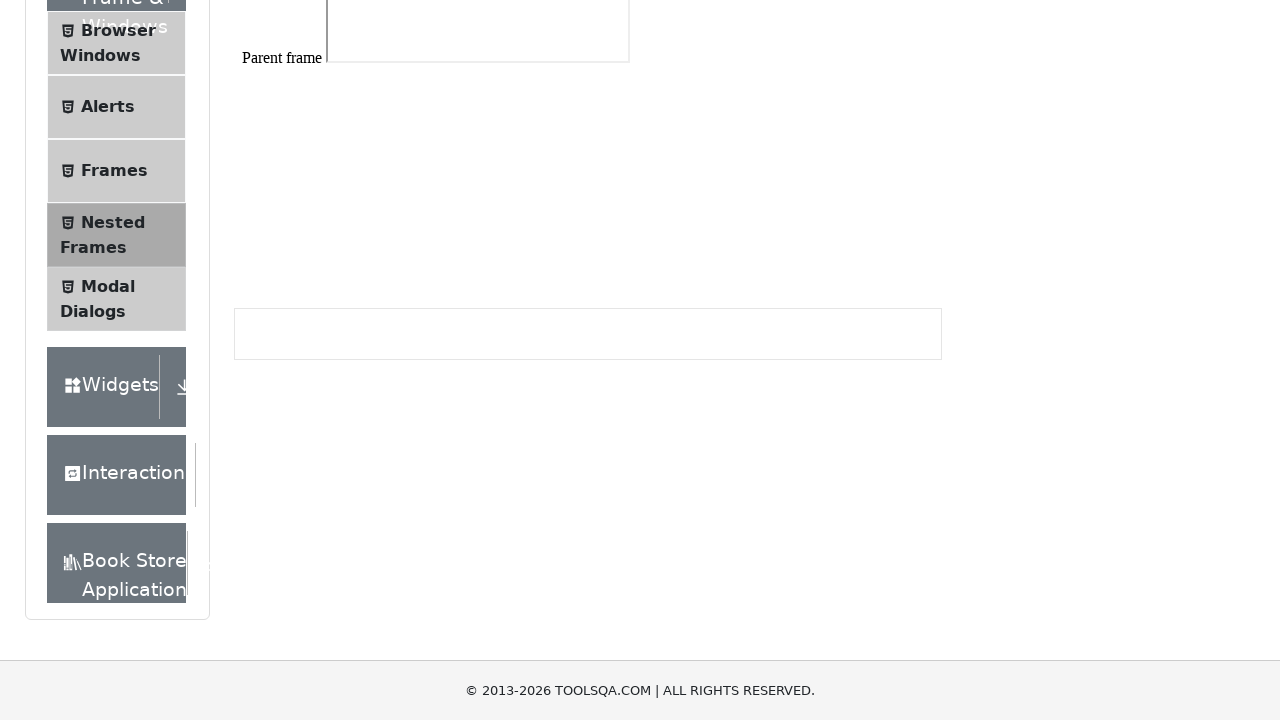

Switched to child iframe within parent frame
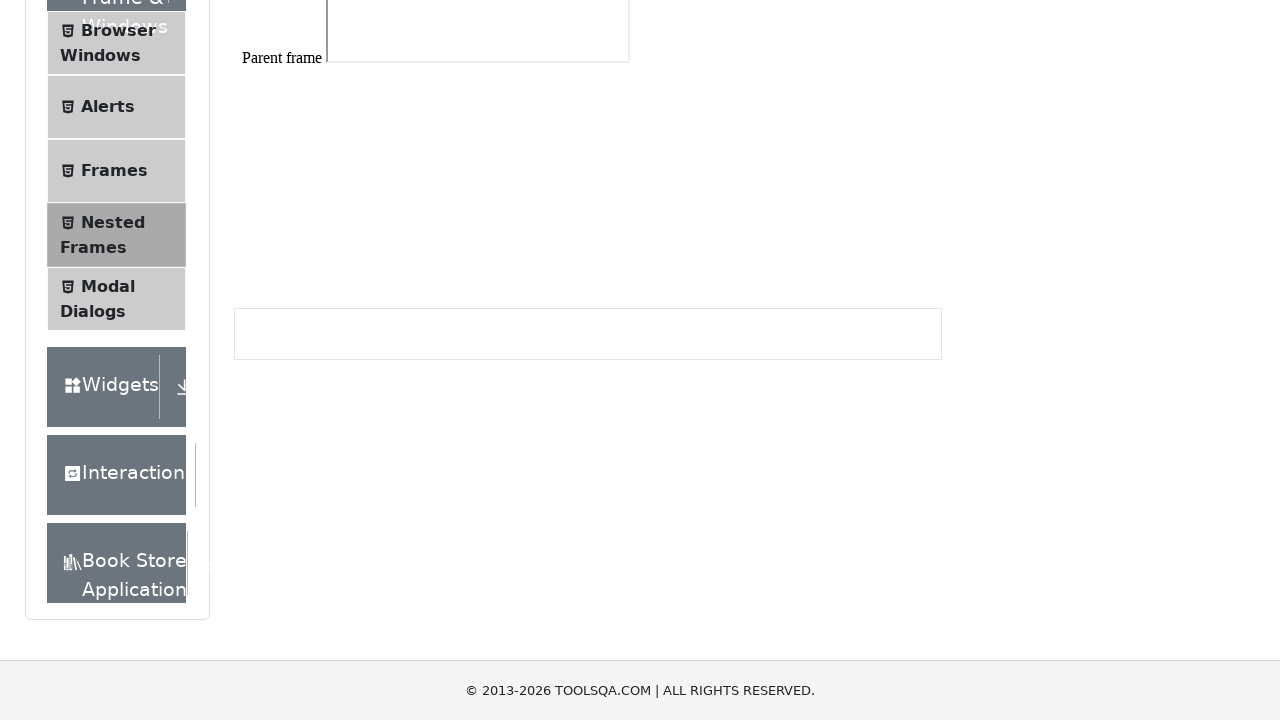

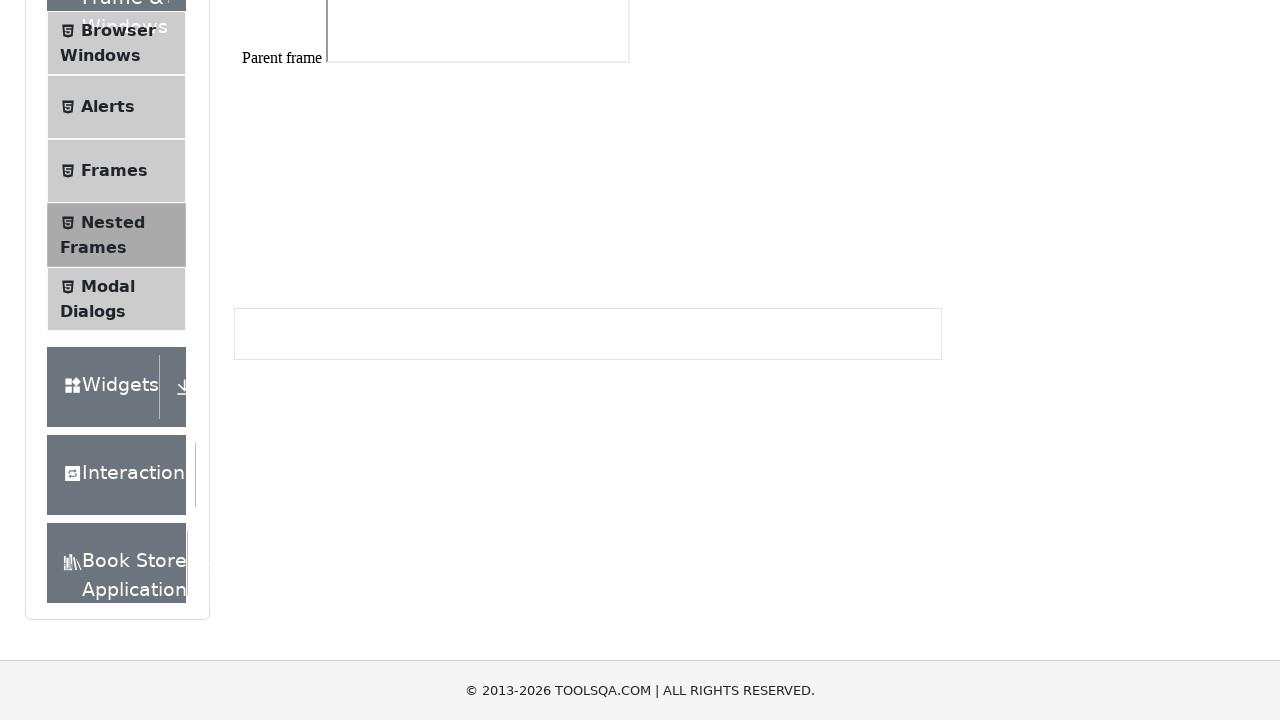